Tests clicking a link by locating it using XPath text matching for "Elemental" in the footer

Starting URL: https://the-internet.herokuapp.com/

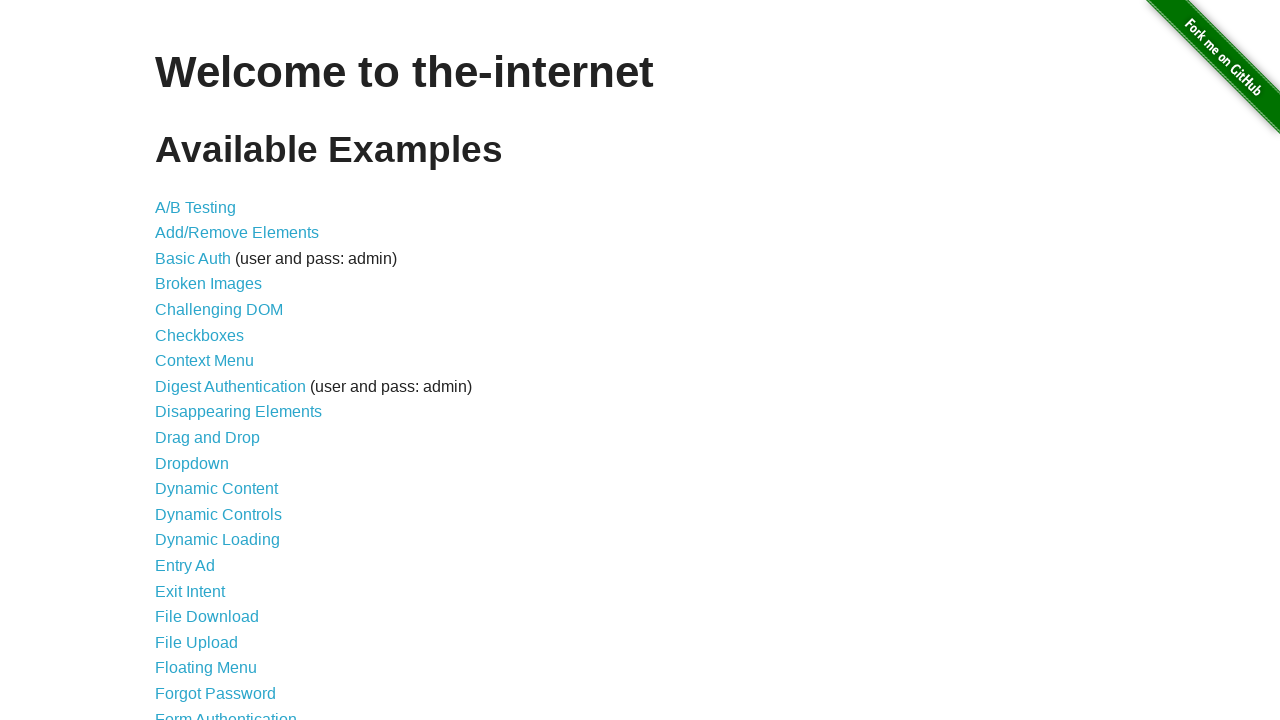

Located Elemental link in footer using XPath text matching
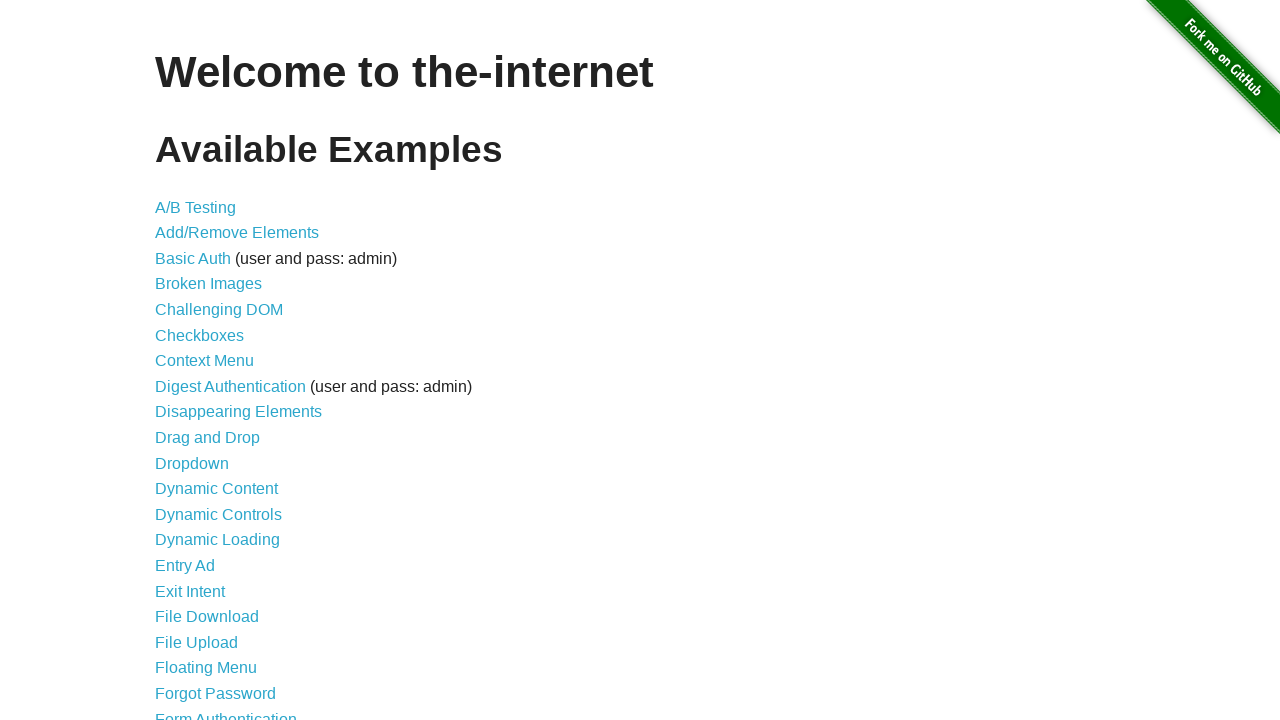

Clicked Elemental link in footer at (684, 711) on xpath=//a[contains(text(),"Elemental")]
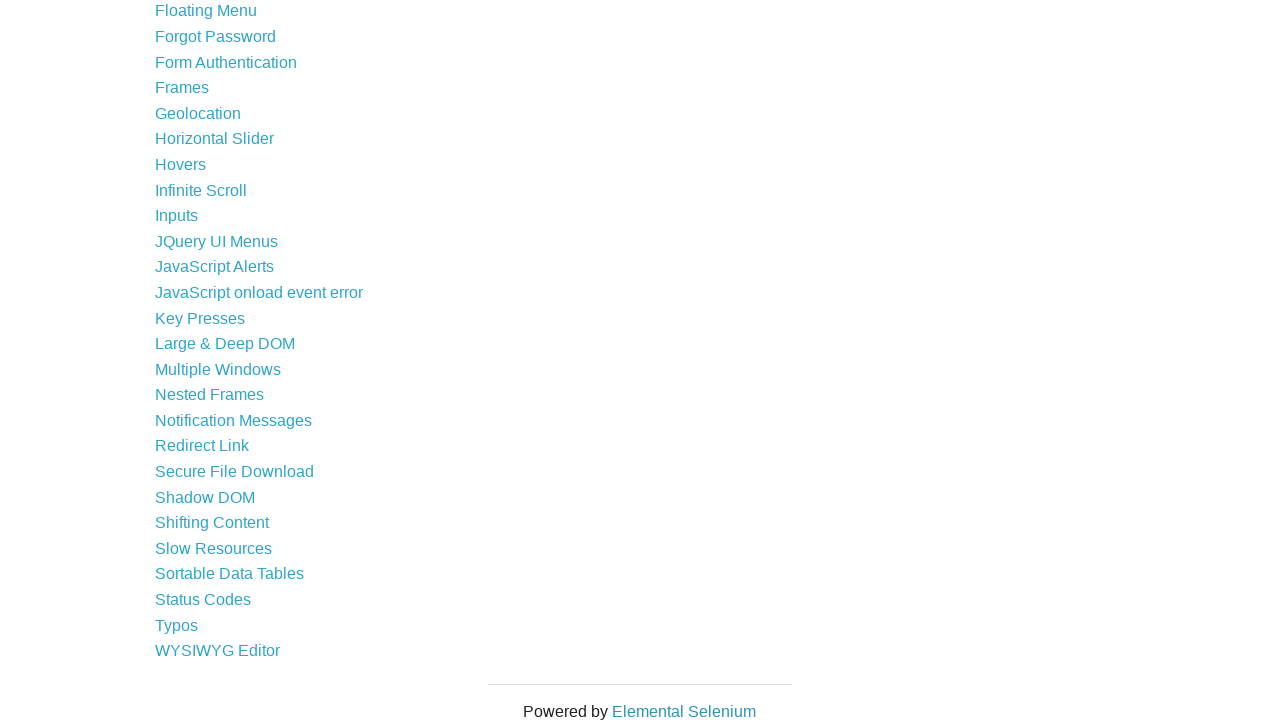

Page navigation completed and DOM content loaded
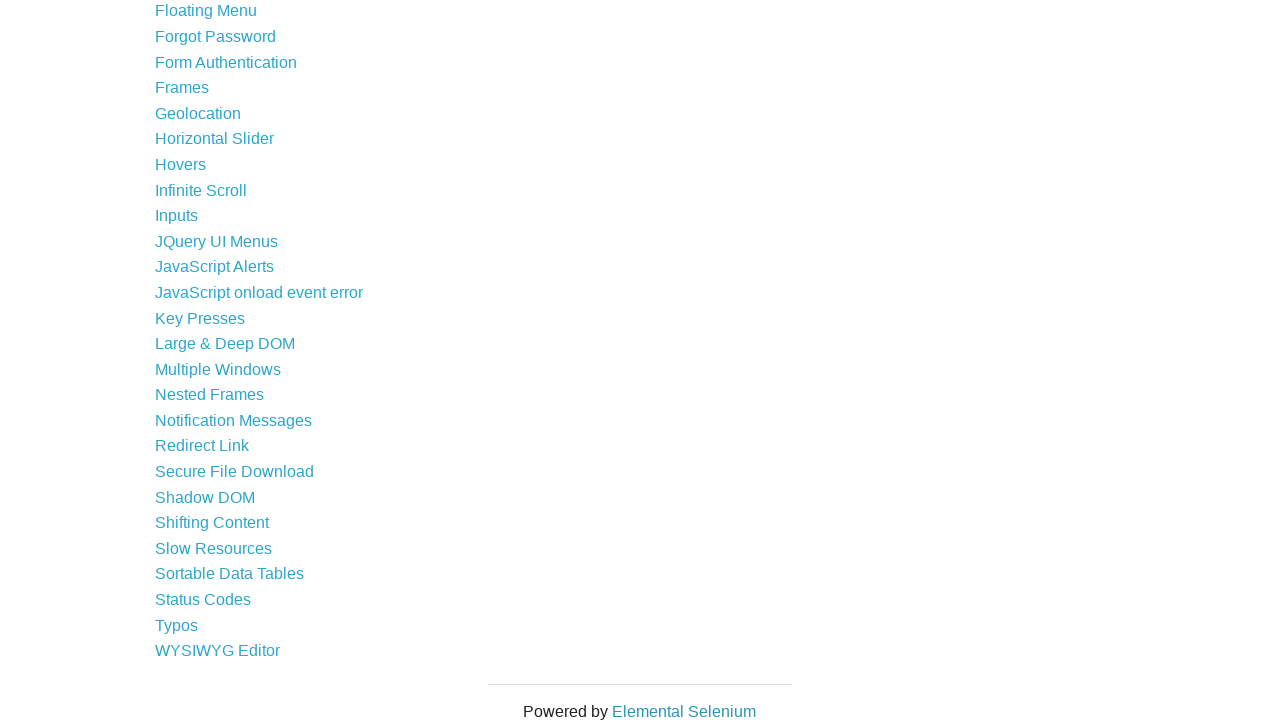

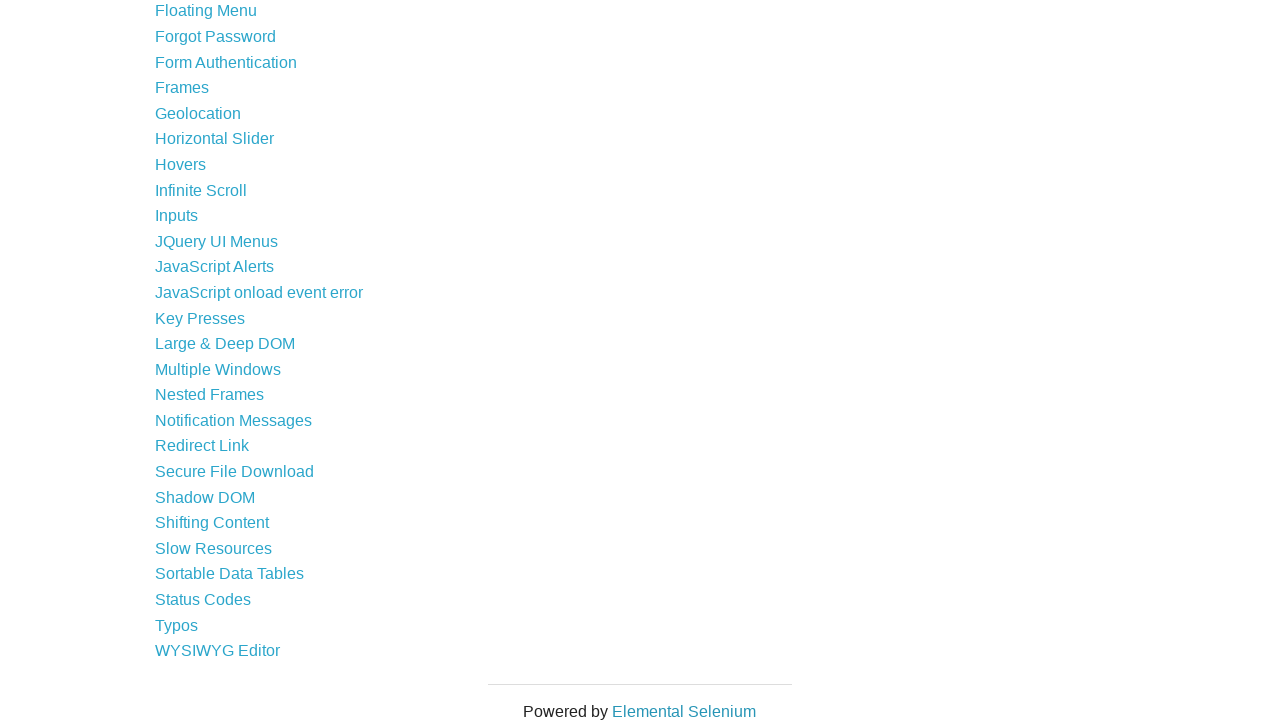